Navigates to the A/B Testing page by clicking the link on the homepage and verifies the page content loads correctly

Starting URL: https://the-internet.herokuapp.com/

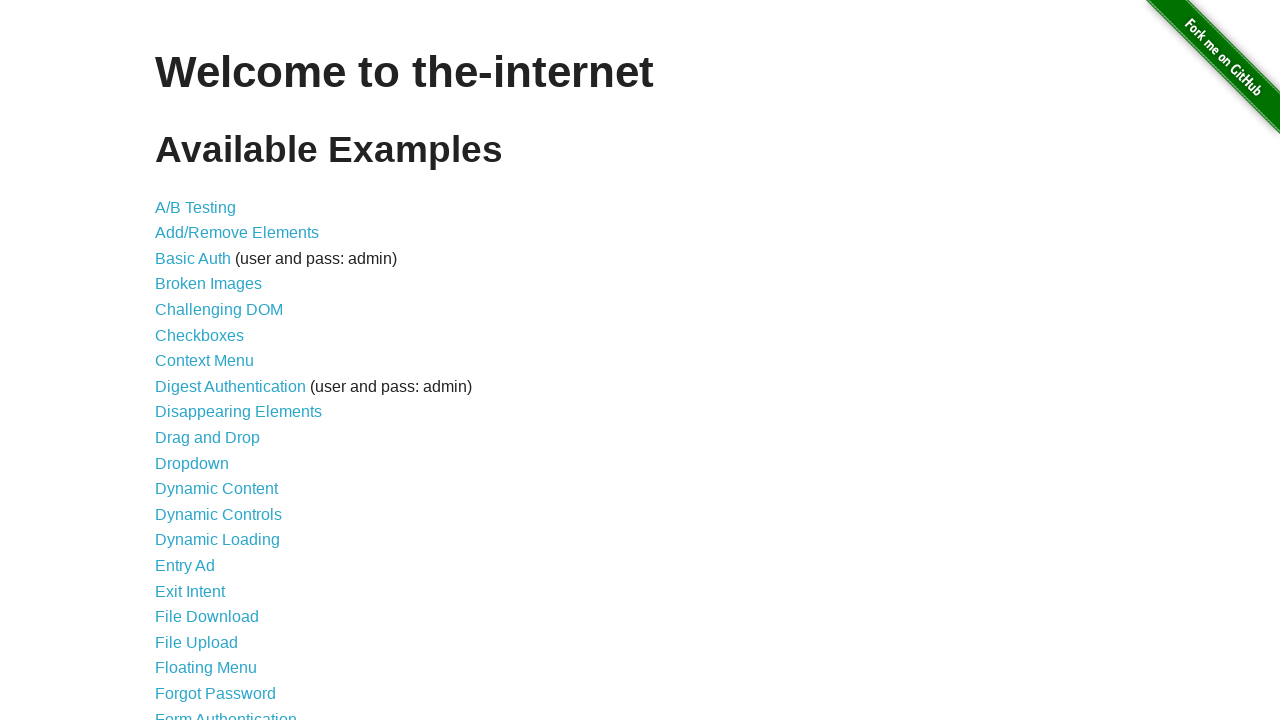

Clicked on the A/B Testing link at (196, 207) on text=A/B Testing
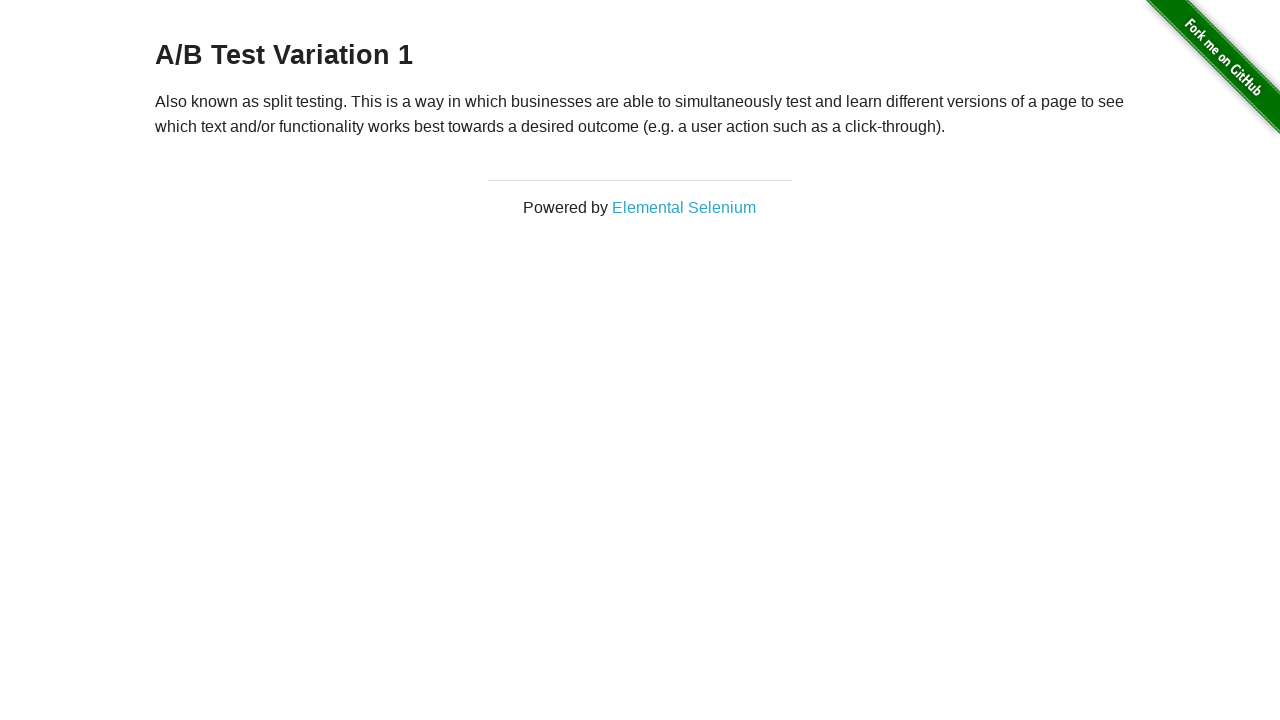

A/B Testing page heading loaded and verified
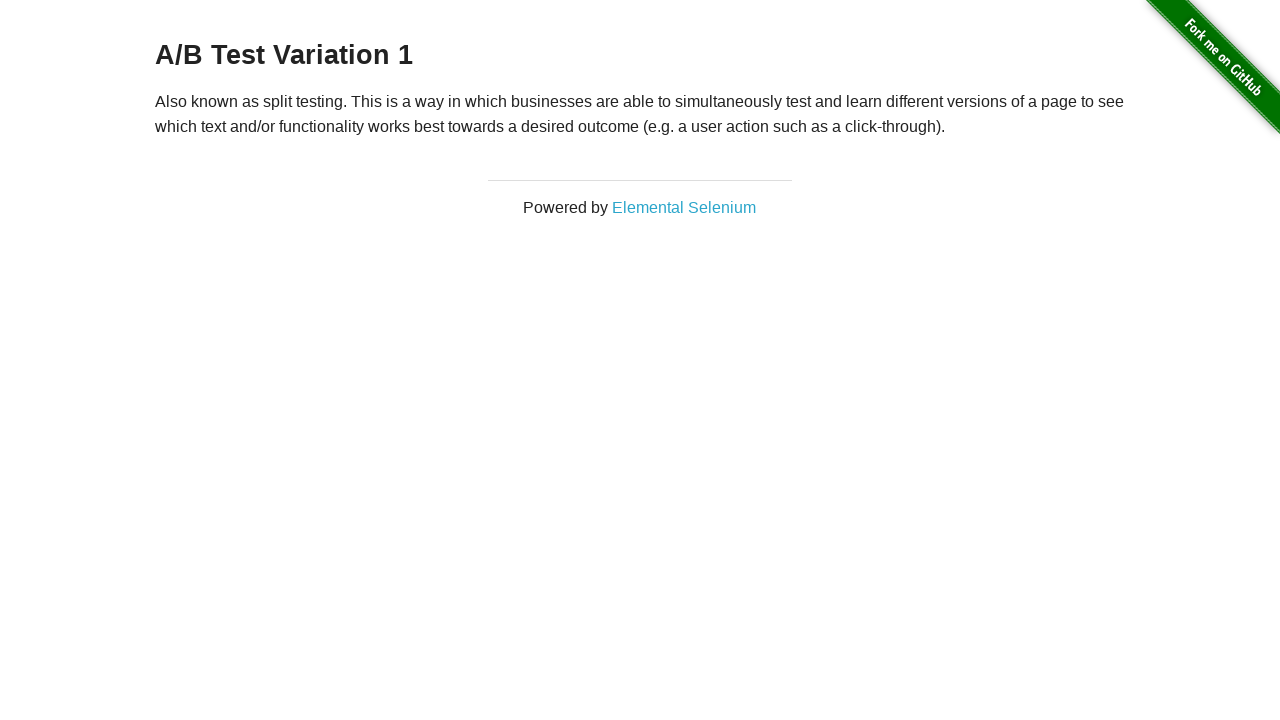

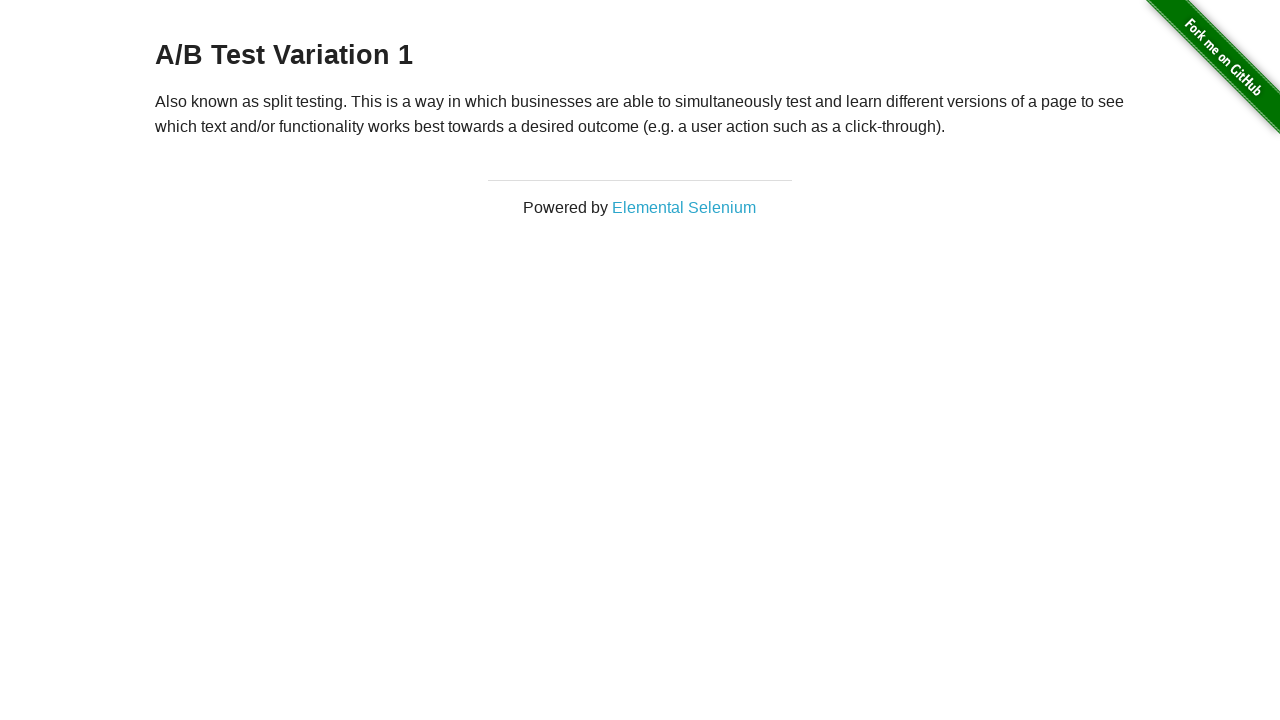